Navigates to a coding education website with image blocking enabled and page error monitoring configured. The test primarily checks that the page loads without JavaScript errors.

Starting URL: https://coding.pasv.us/

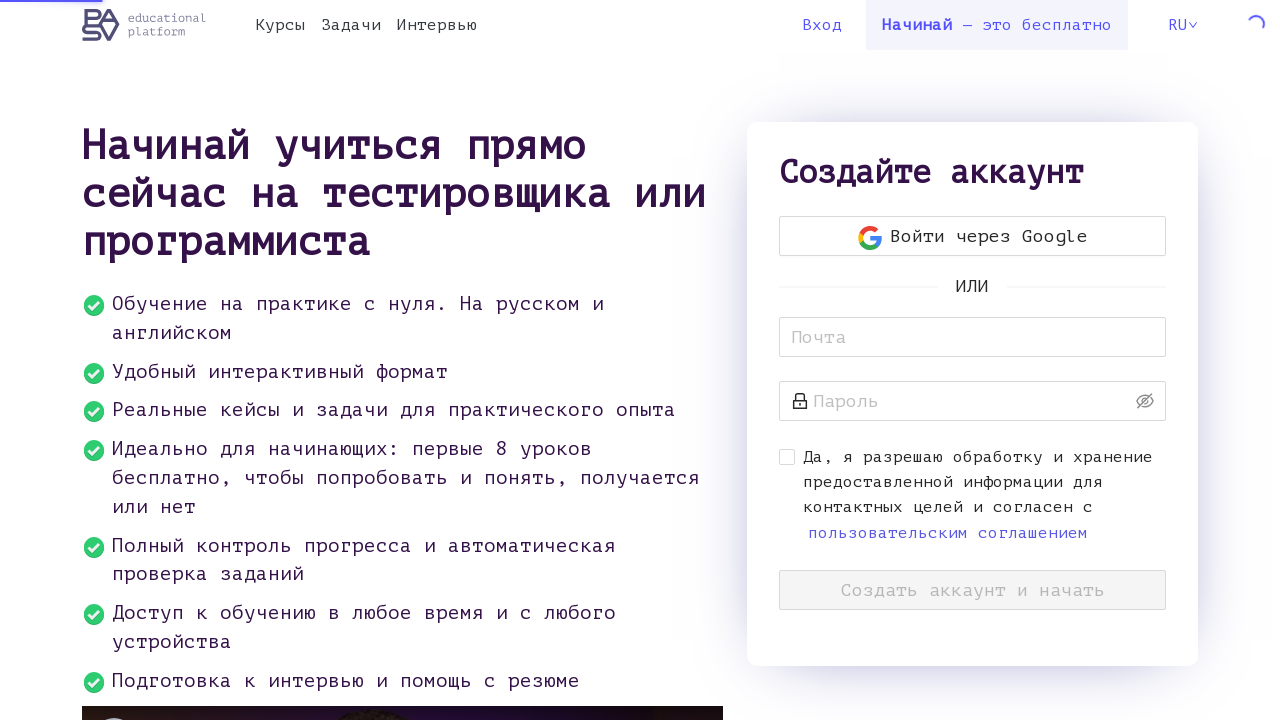

Configured image request blocking for PNG, JPG, JPEG, and SVG files
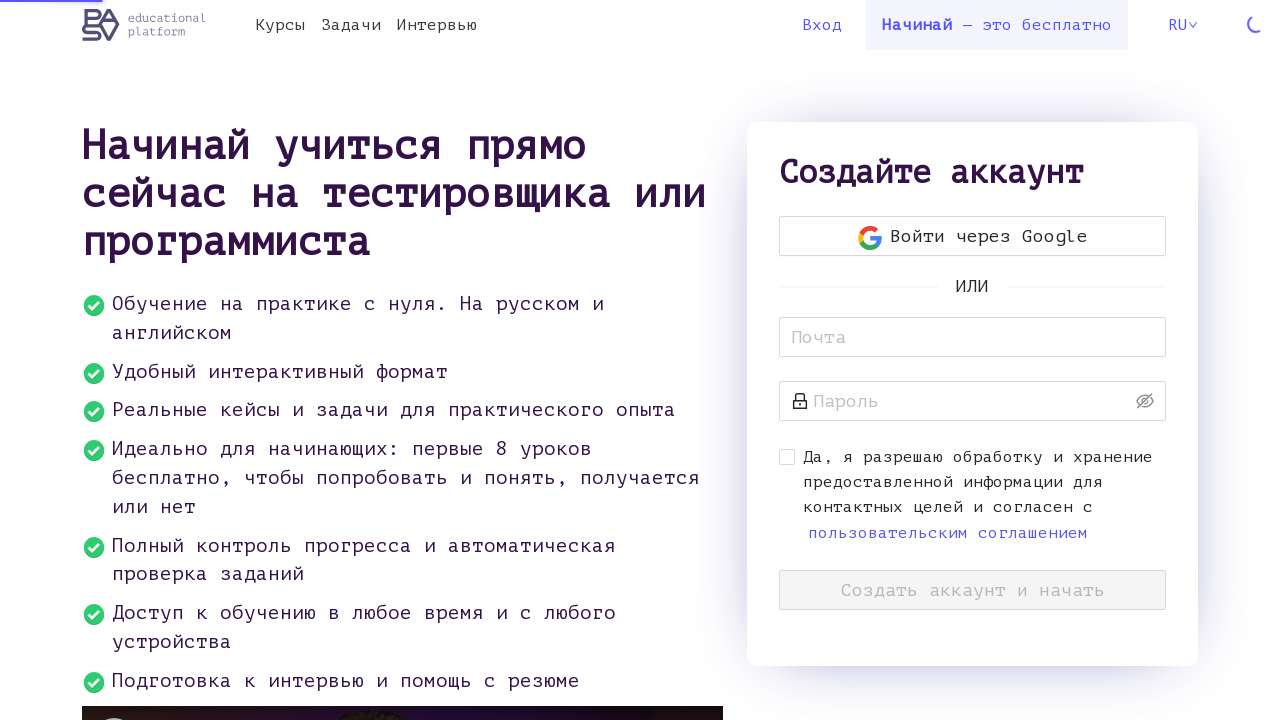

Enabled page error monitoring to log JavaScript errors
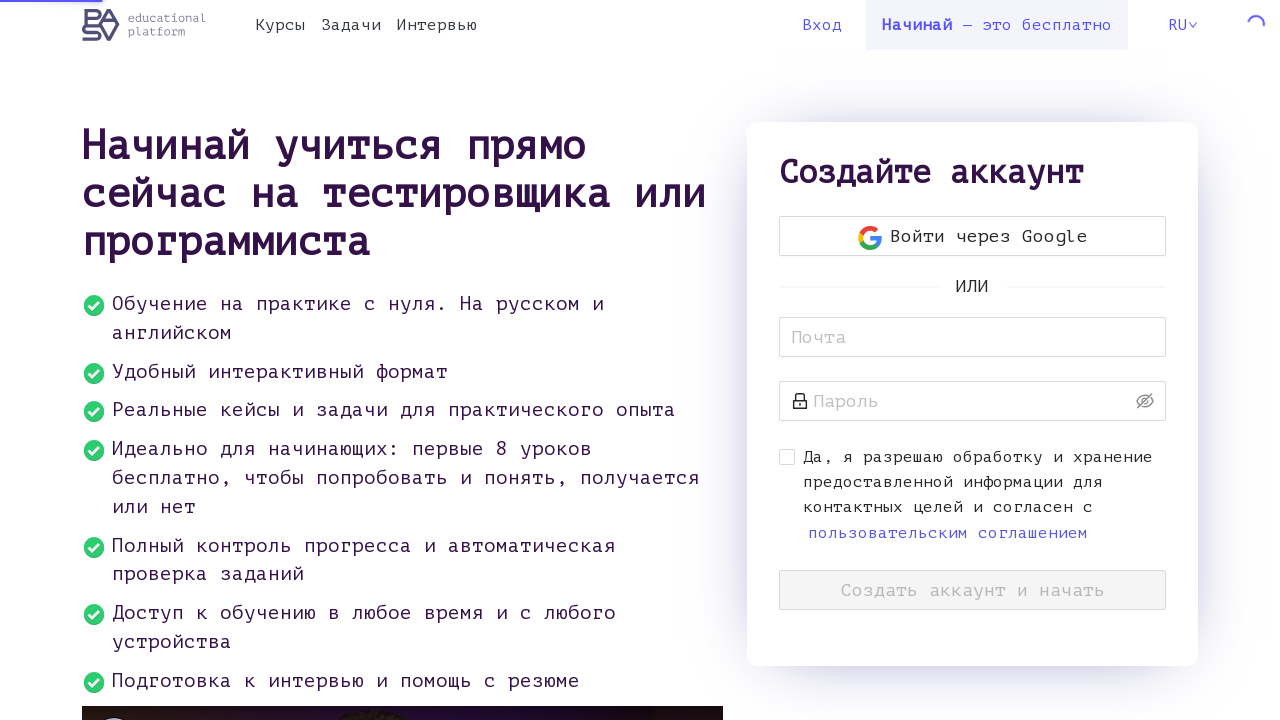

Waited for page to reach networkidle state
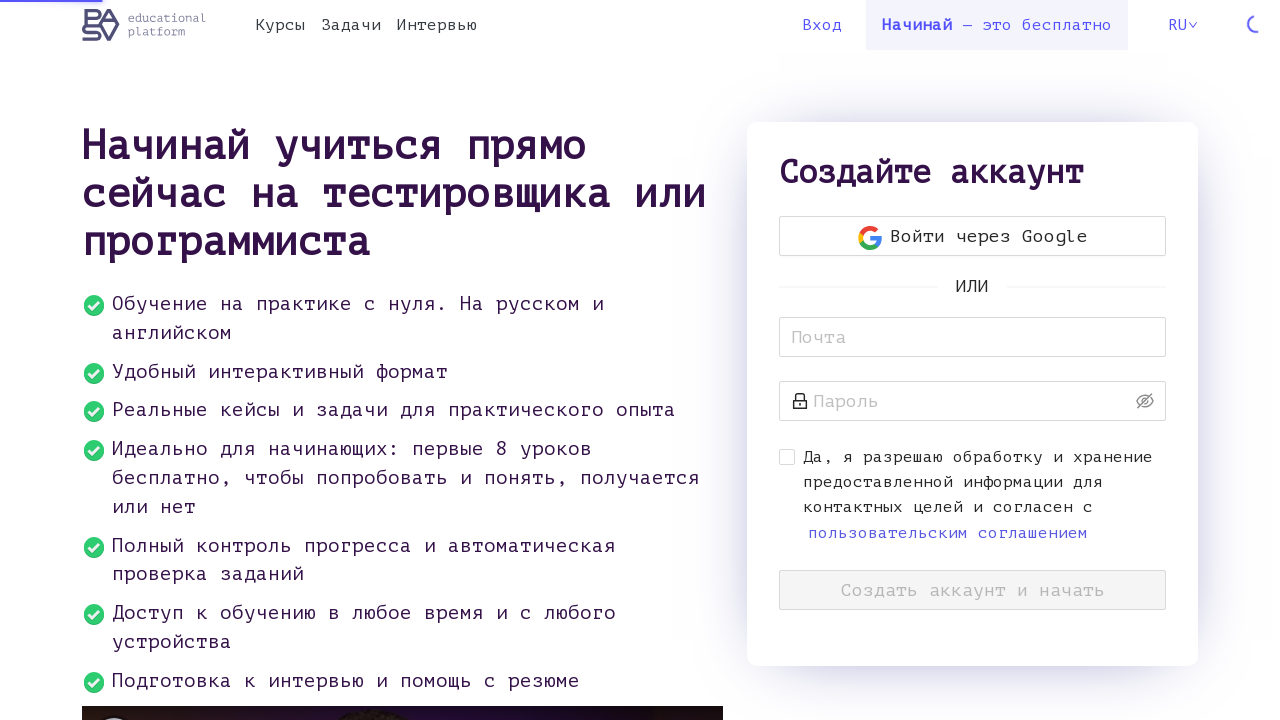

Verified page loaded successfully by confirming body element is present
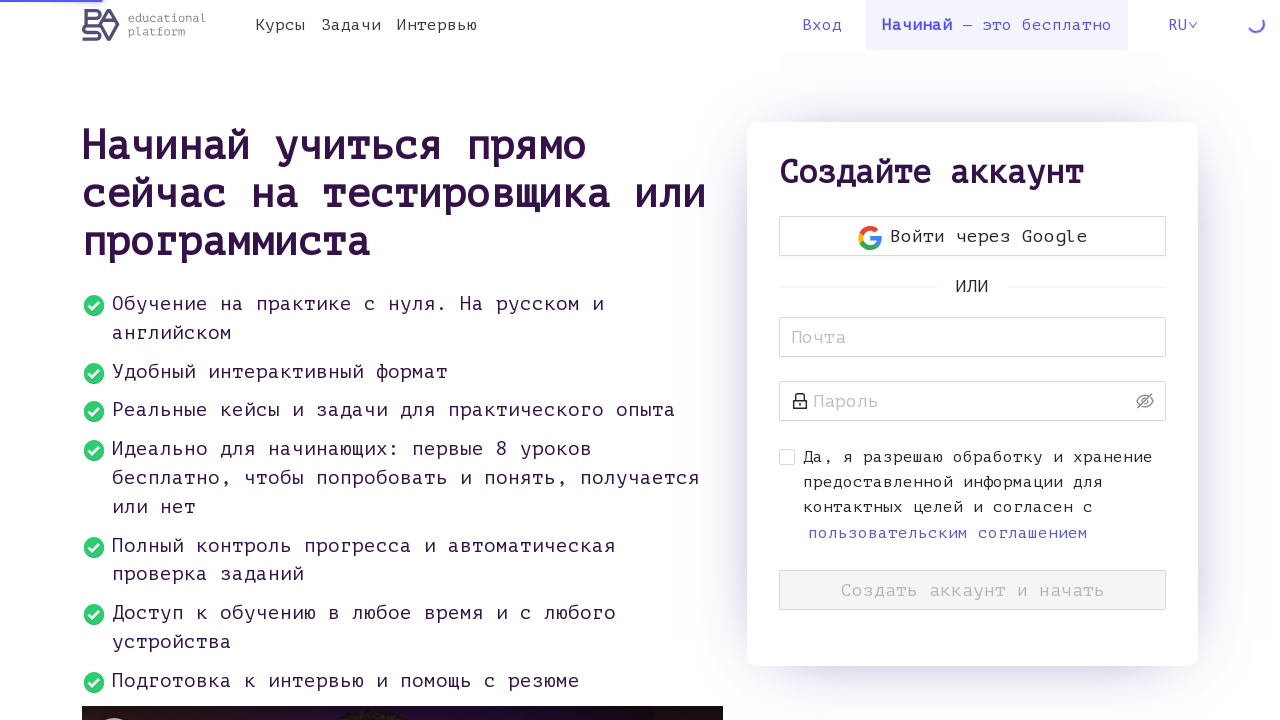

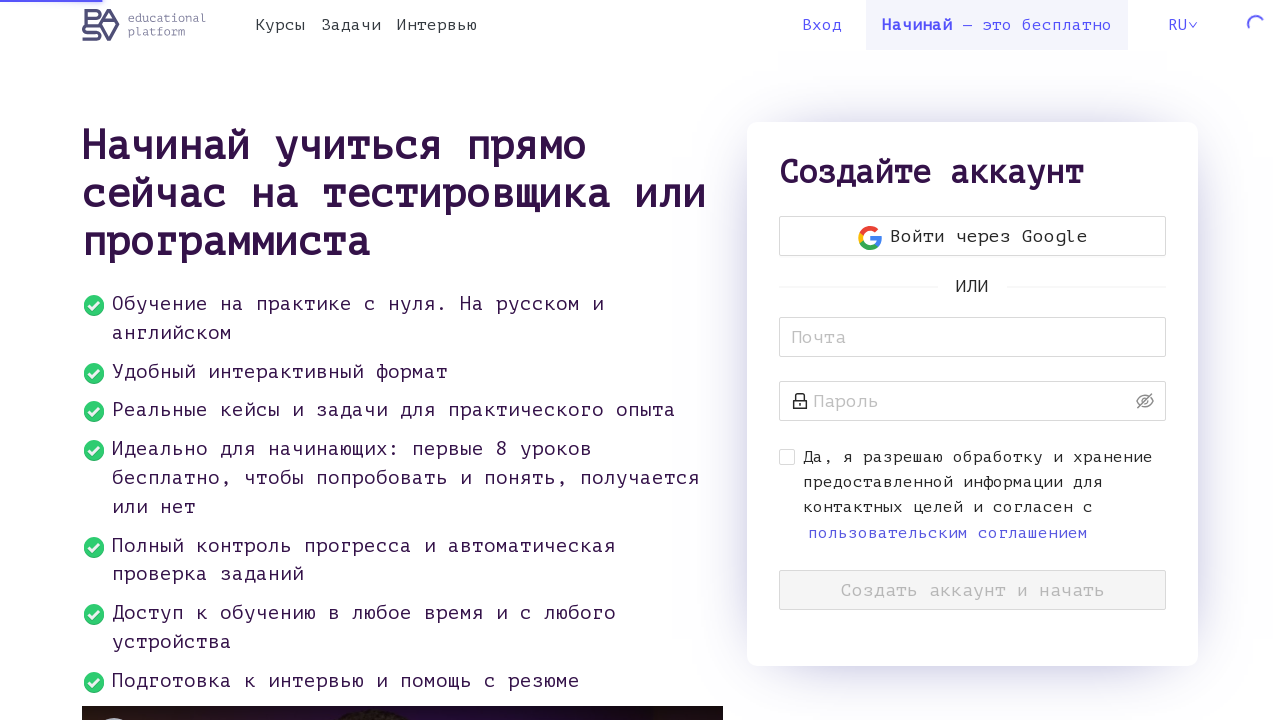